Tests the Add/Remove Elements functionality by clicking the Add Element button, verifying the Delete button appears, clicking Delete, and verifying the page heading is still visible

Starting URL: https://the-internet.herokuapp.com/add_remove_elements/

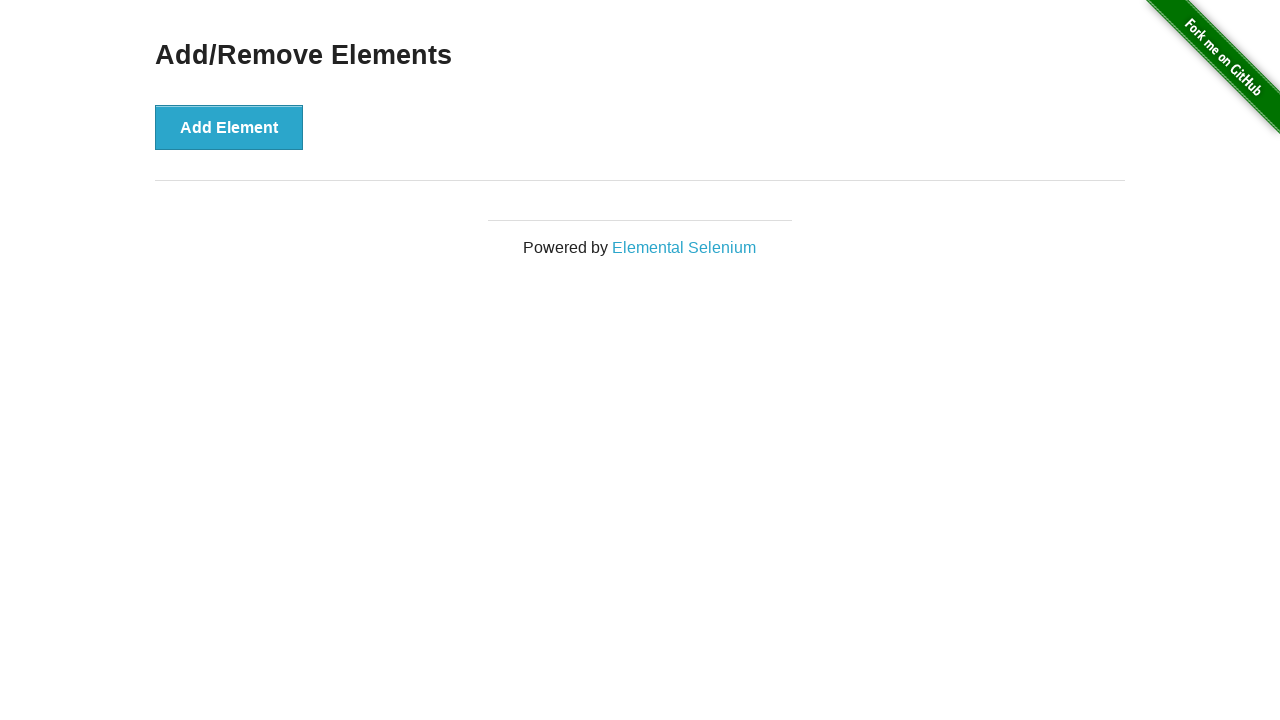

Clicked Add Element button at (229, 127) on button[onclick='addElement()']
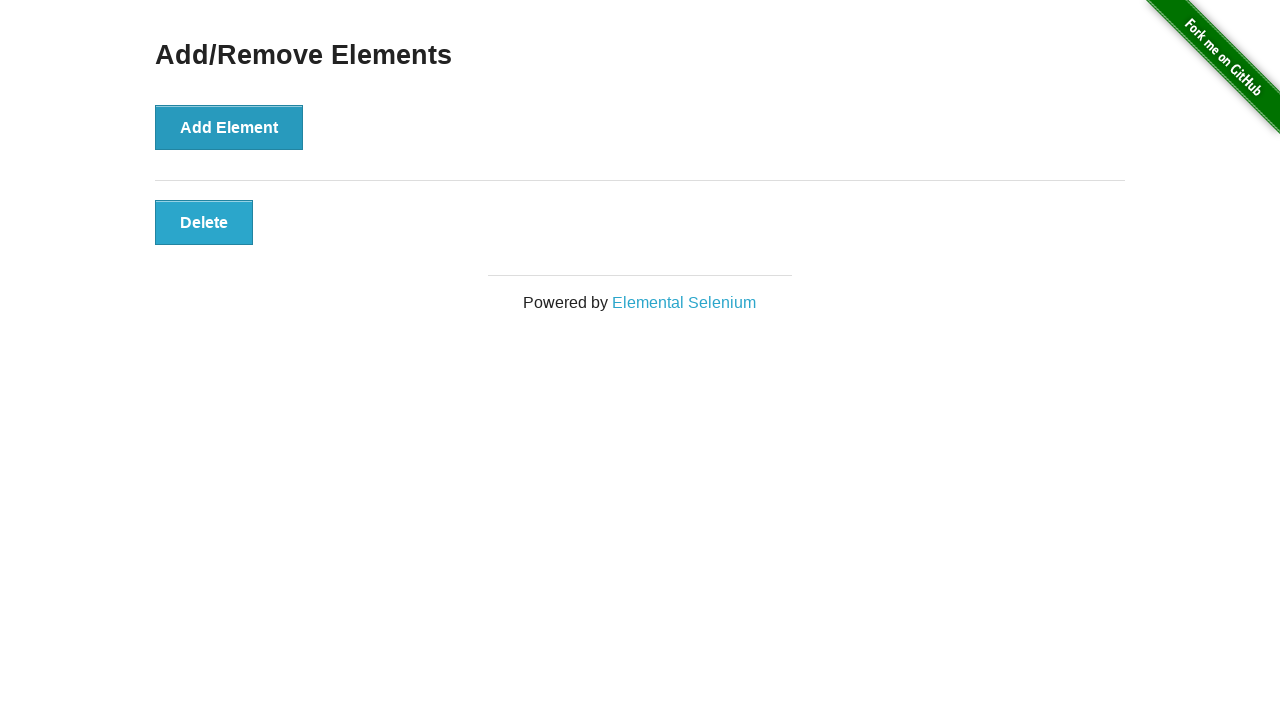

Delete button appeared and is visible
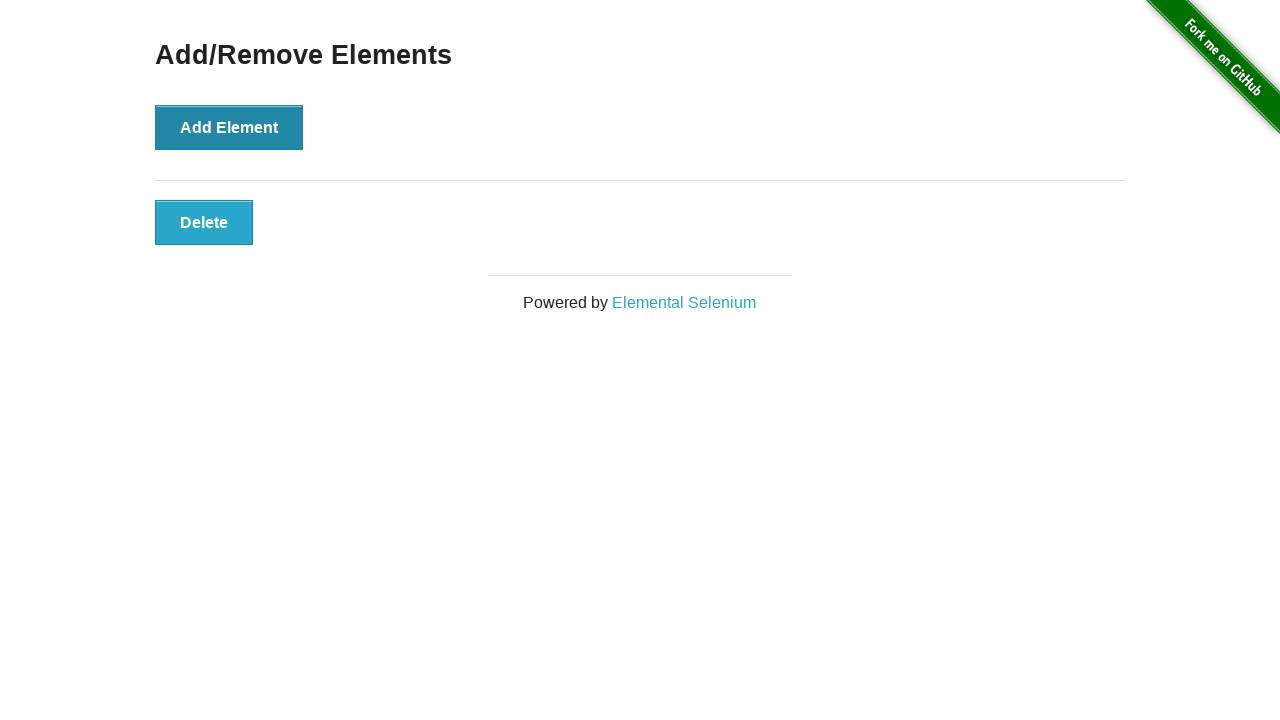

Located Delete button element
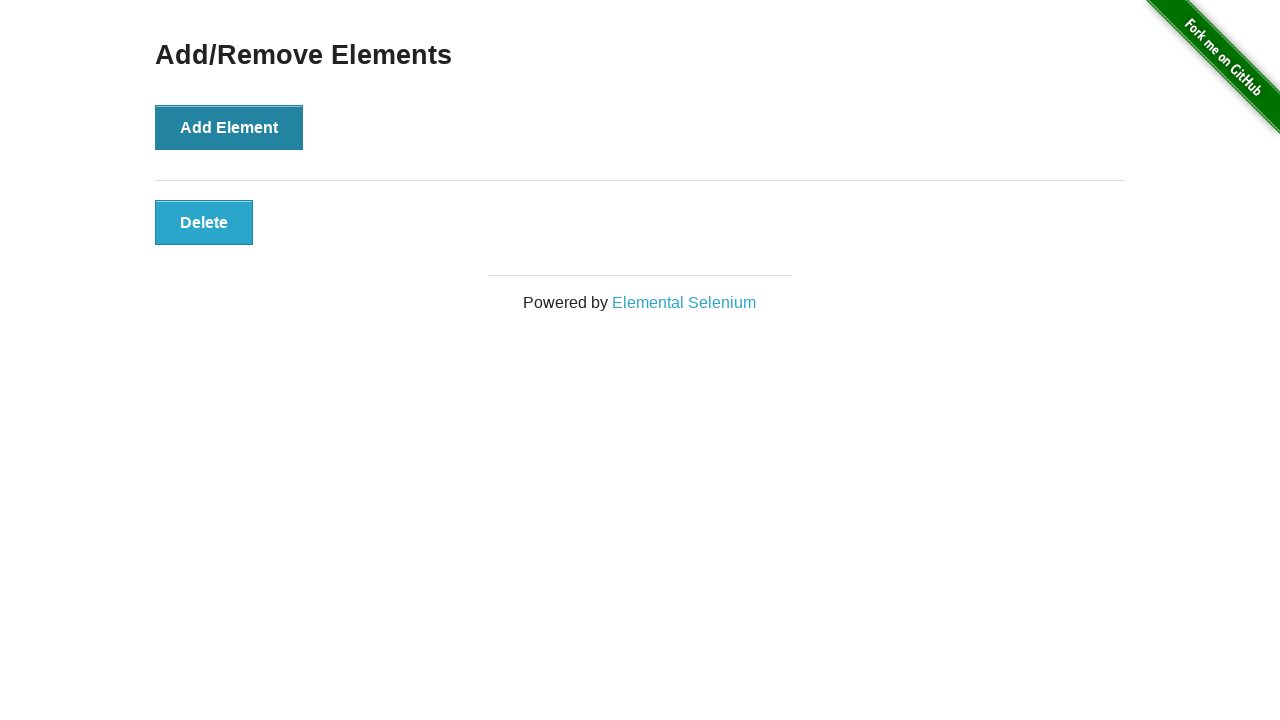

Verified Delete button is visible
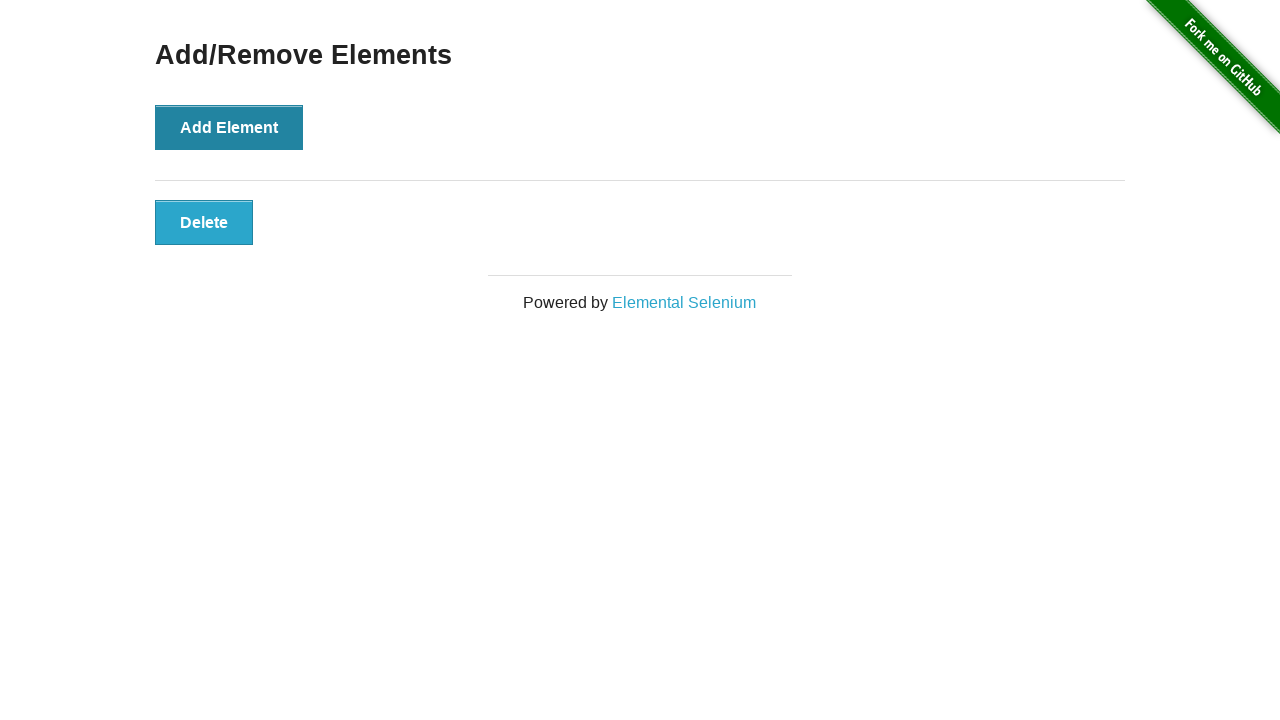

Clicked Delete button at (204, 222) on button.added-manually
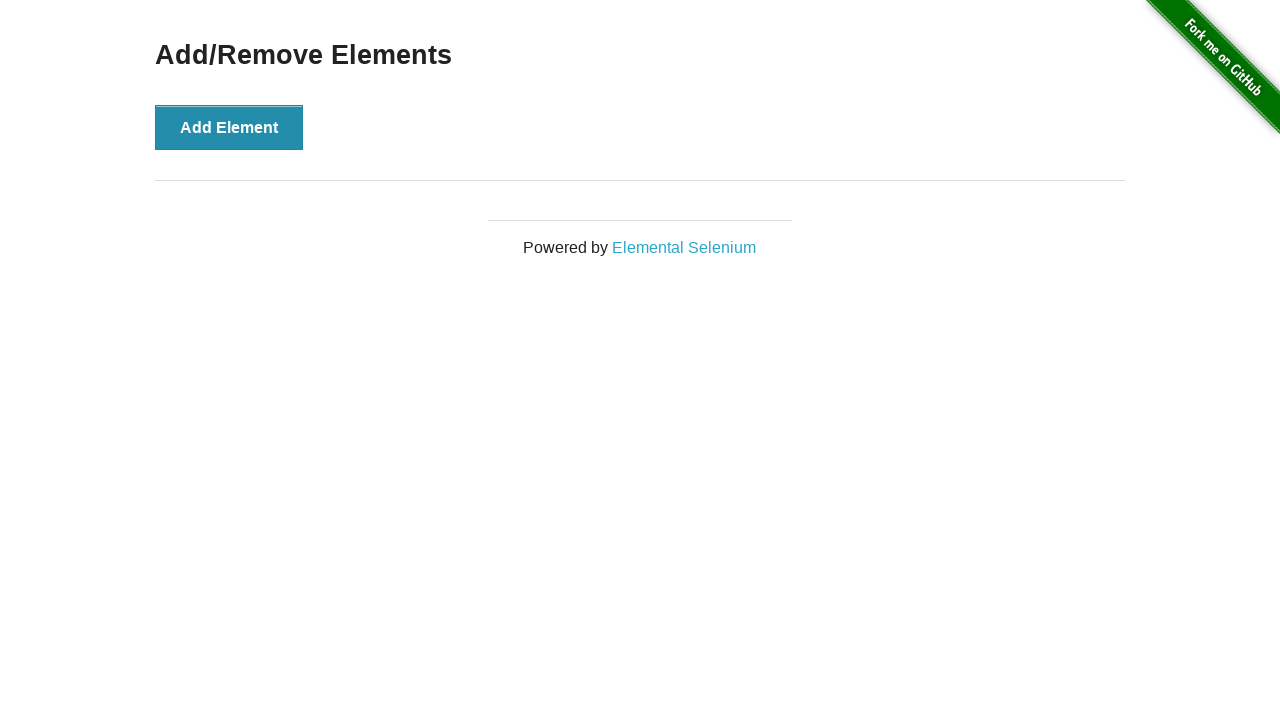

Located page heading element
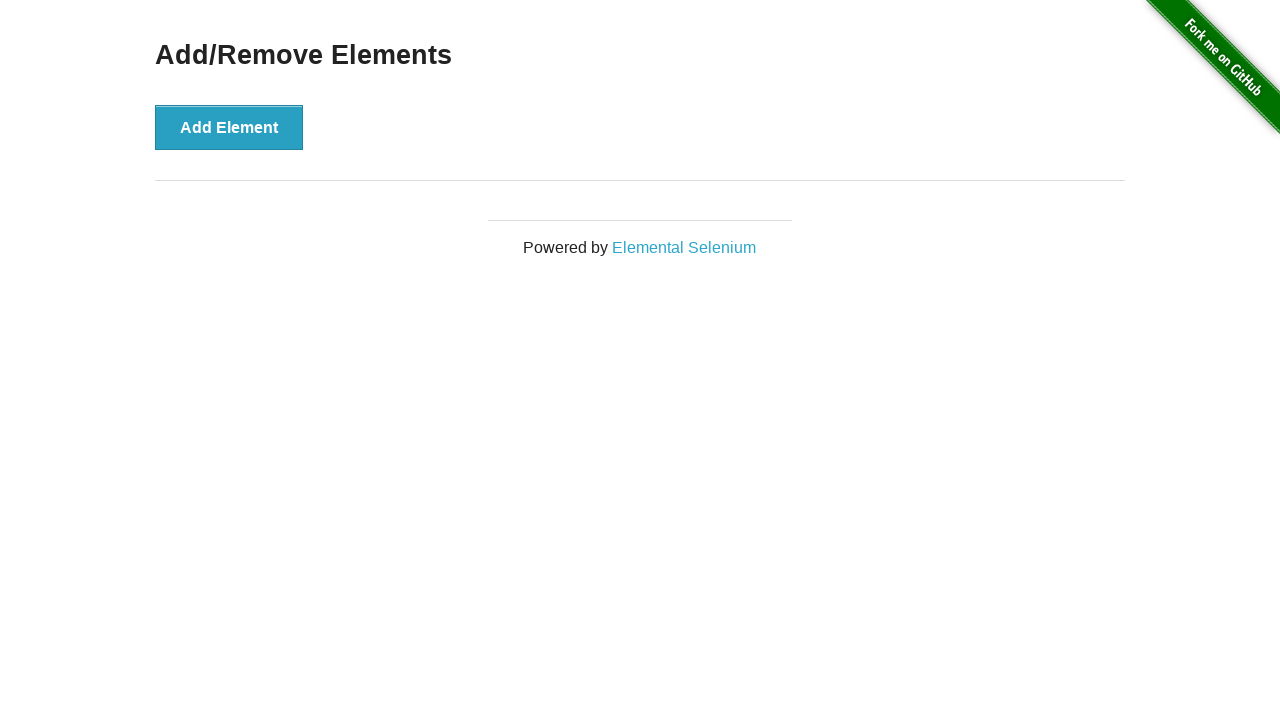

Verified Add/Remove Elements heading is still visible after delete
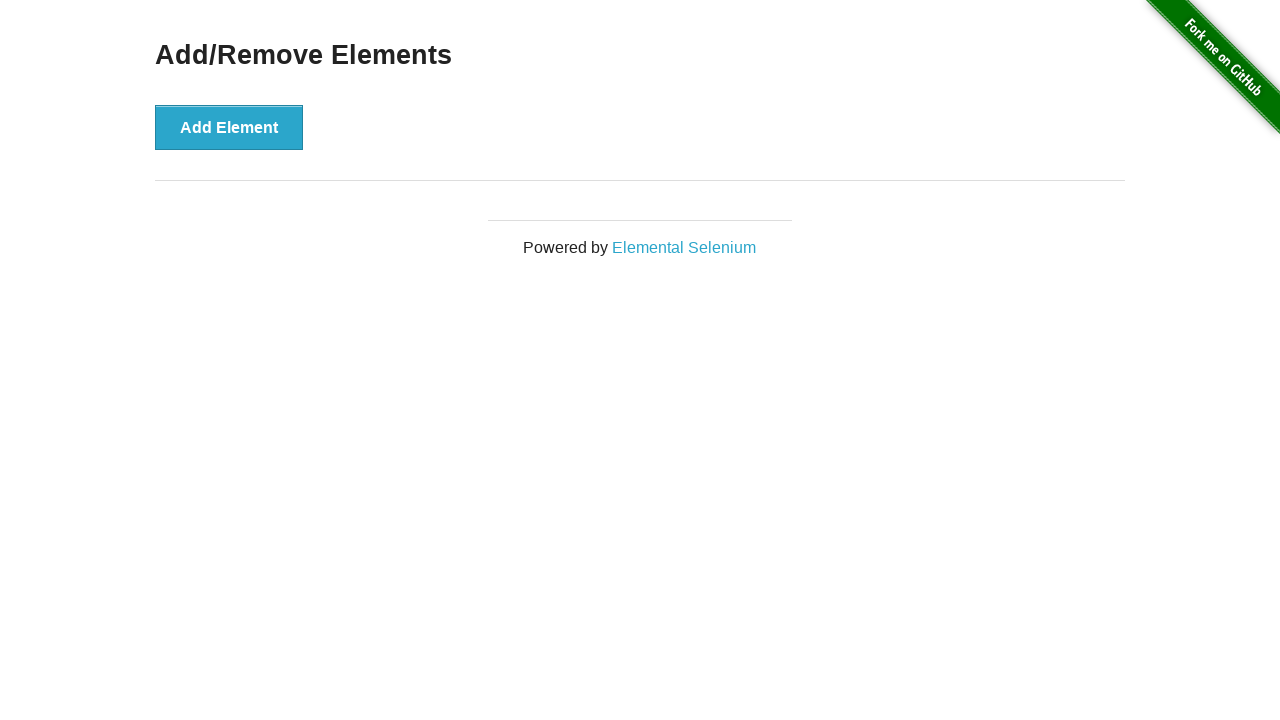

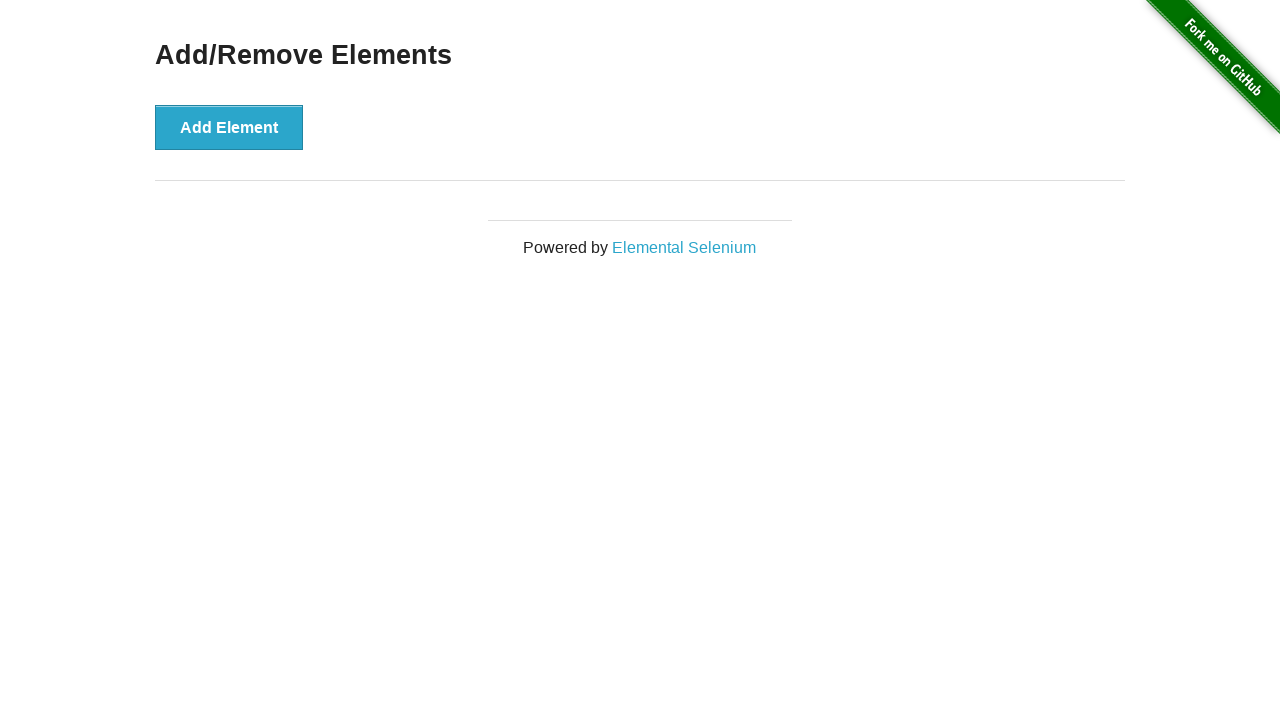